Tests dynamic checkbox controls by toggling the checkbox visibility, waiting for it to disappear and reappear, then clicking and selecting the checkbox.

Starting URL: https://www.training-support.net/webelements/dynamic-controls

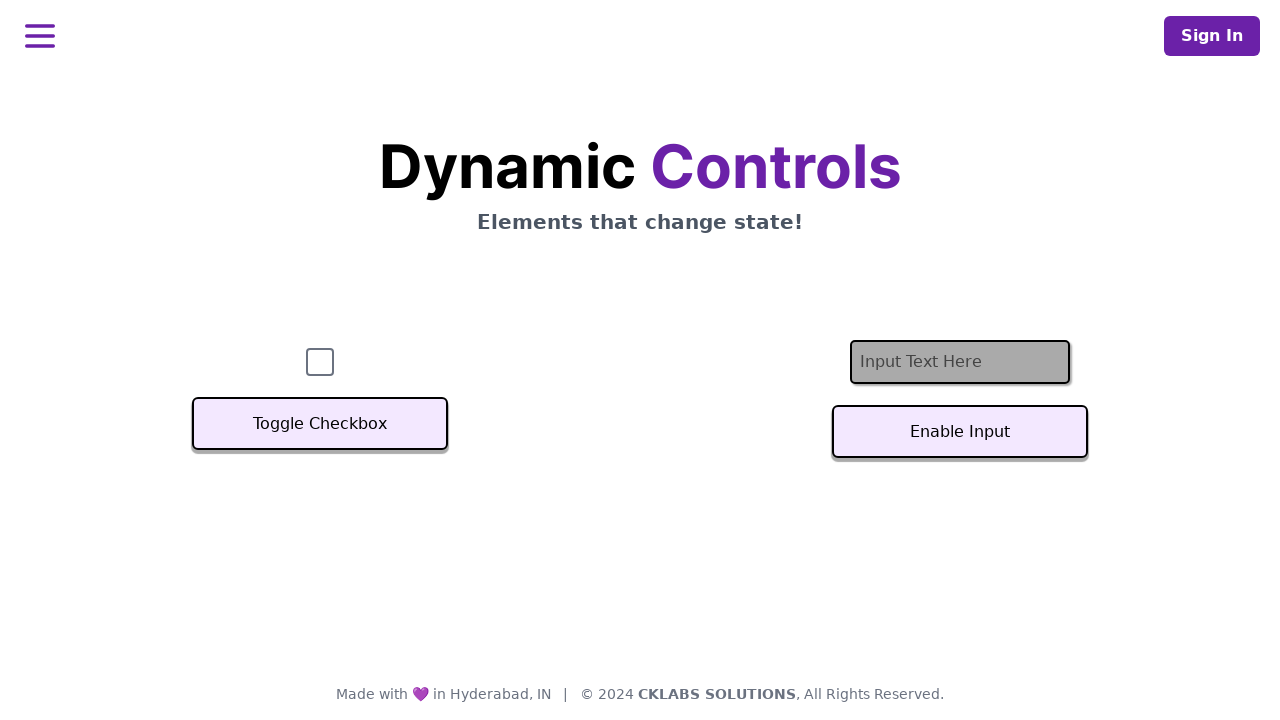

Navigated to dynamic controls test page
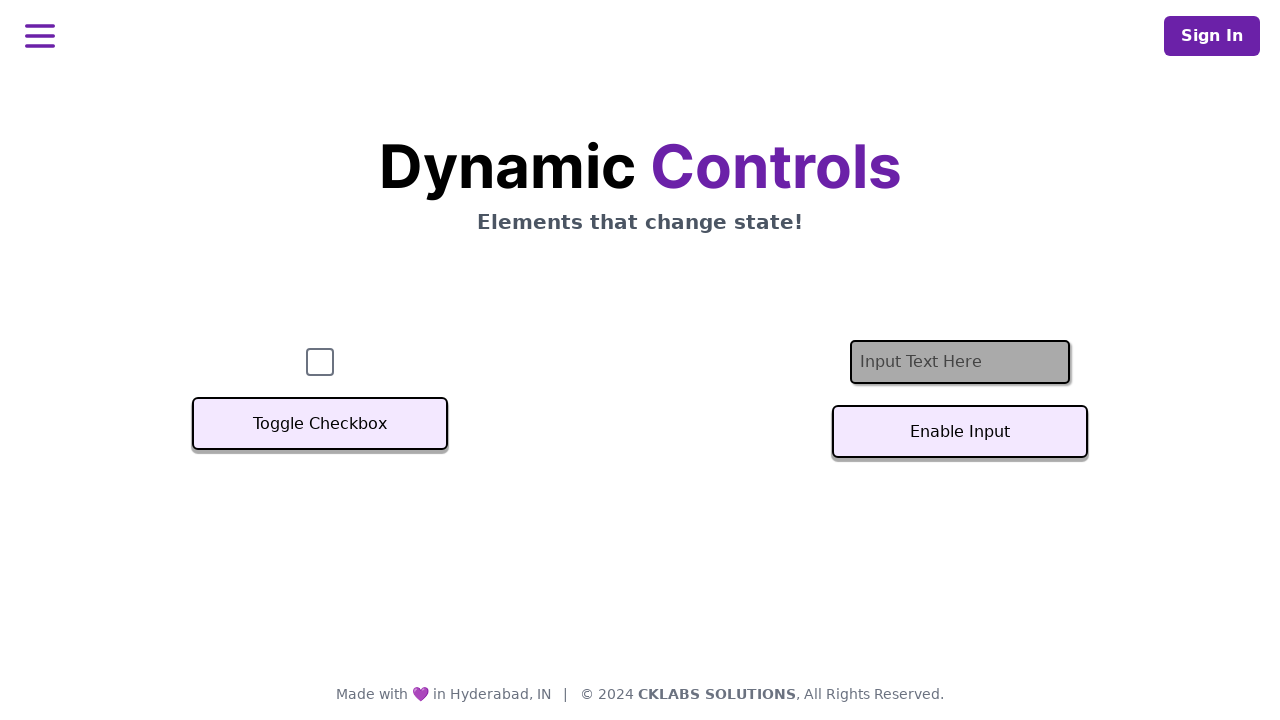

Verified checkbox is initially visible
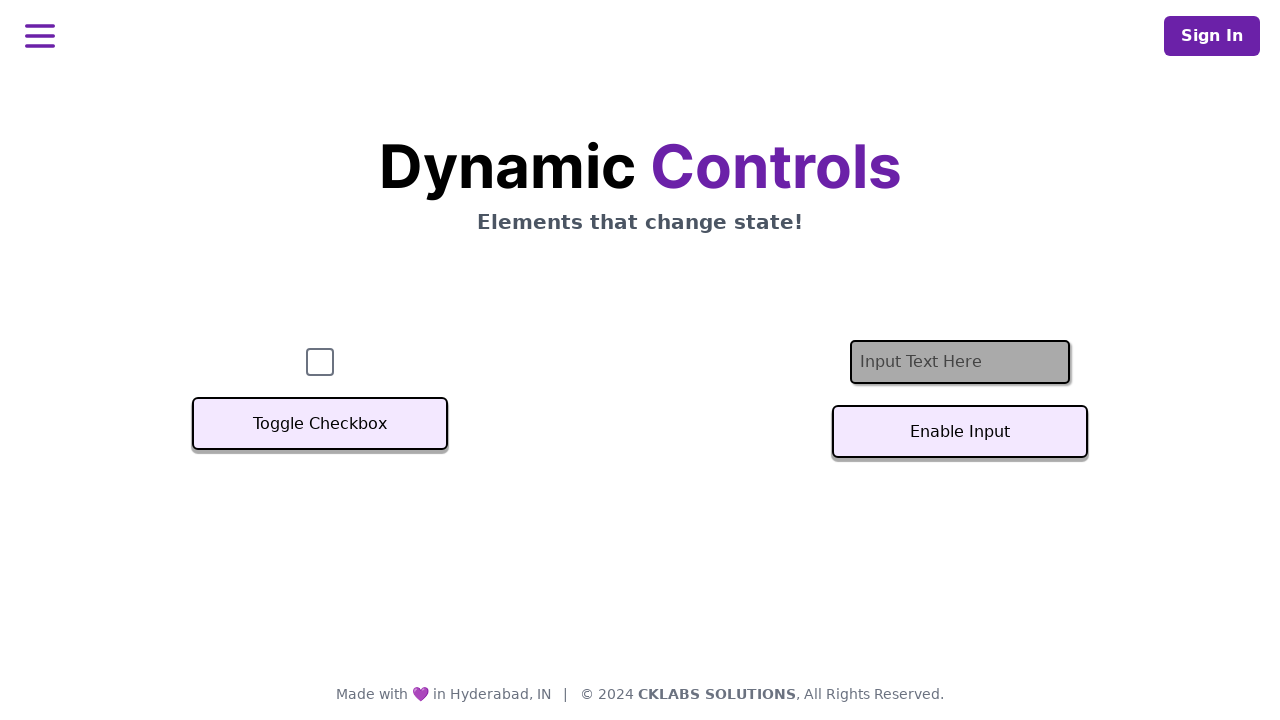

Clicked Toggle Checkbox button to hide the checkbox at (320, 424) on xpath=//button[text()='Toggle Checkbox']
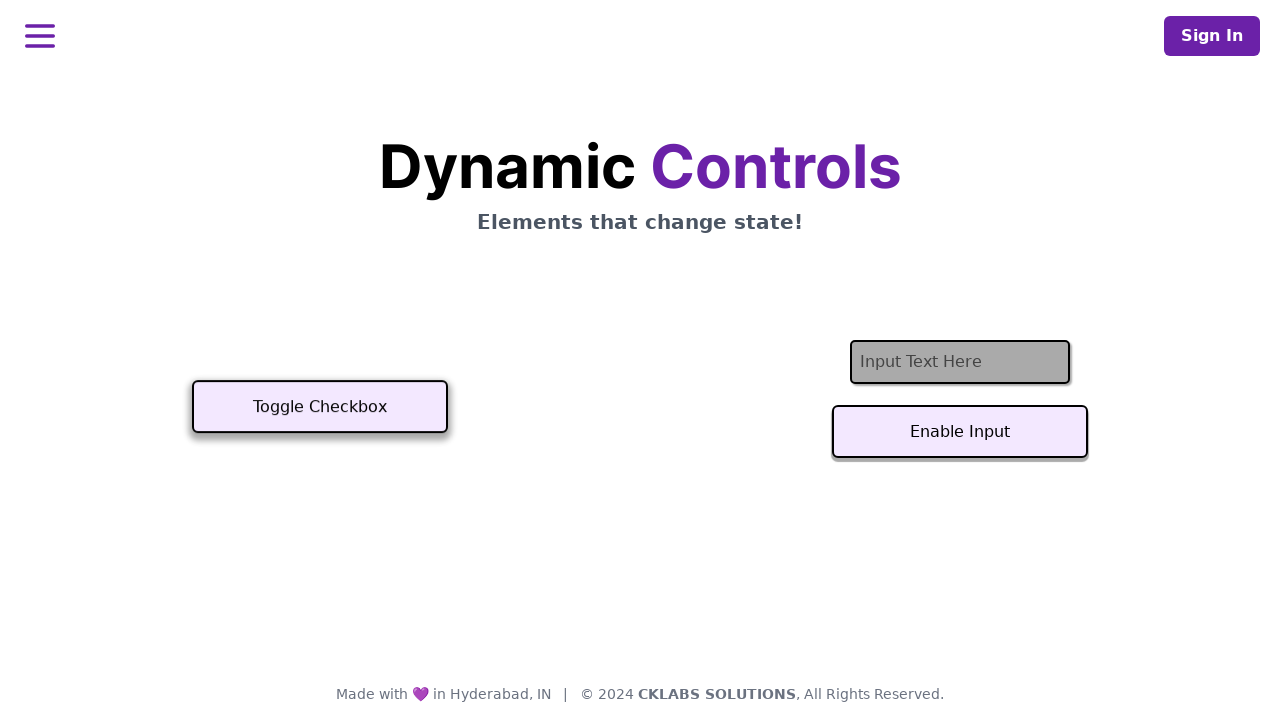

Waited for checkbox to disappear
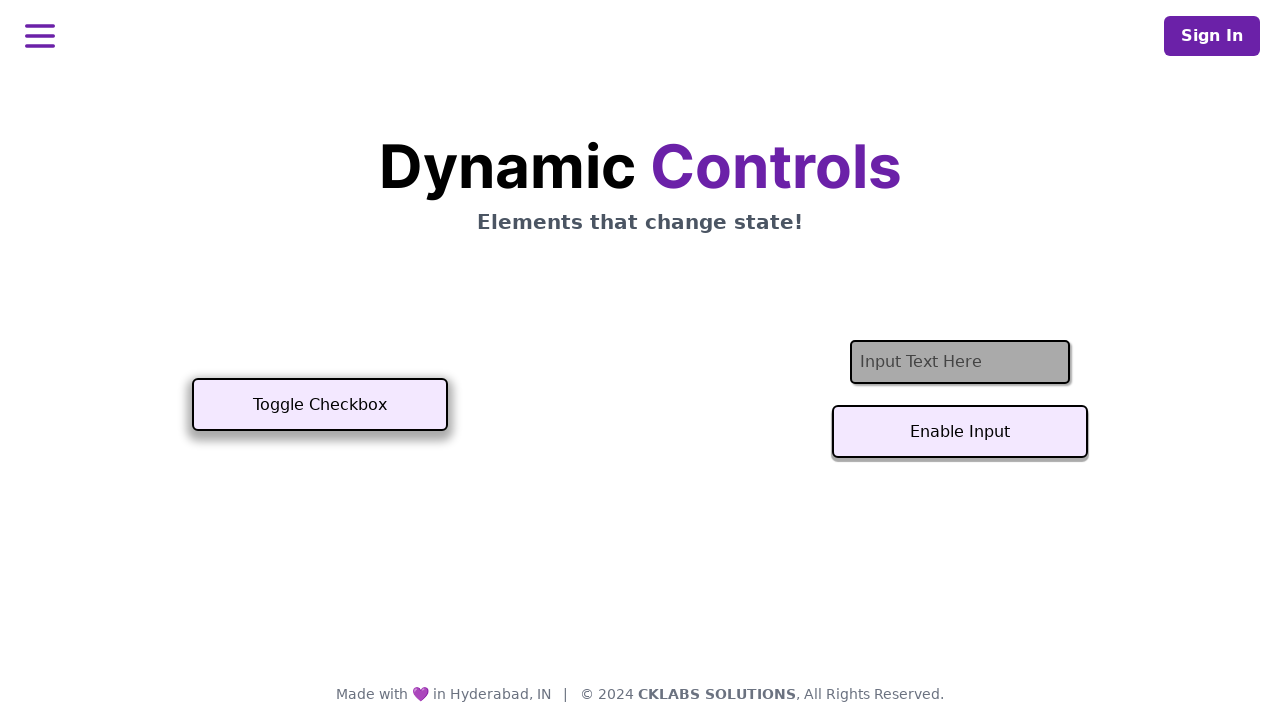

Clicked Toggle Checkbox button to show the checkbox at (320, 405) on xpath=//button[text()='Toggle Checkbox']
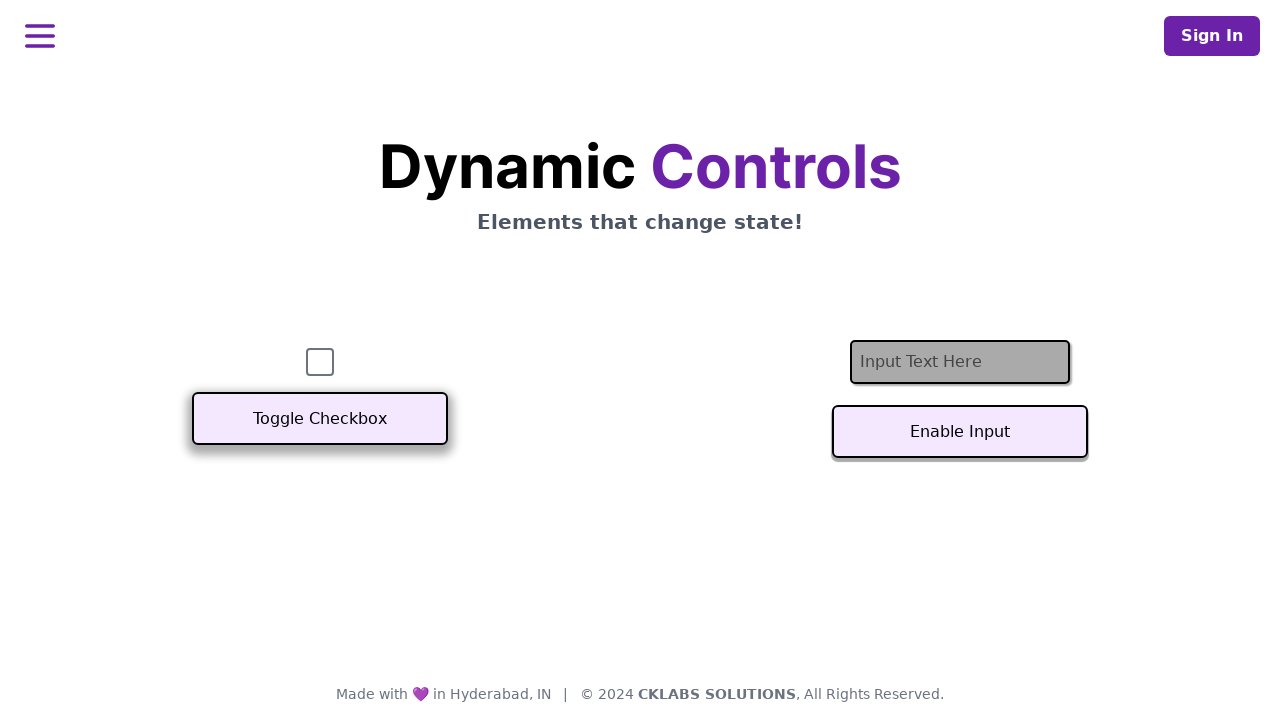

Waited for checkbox to become visible again
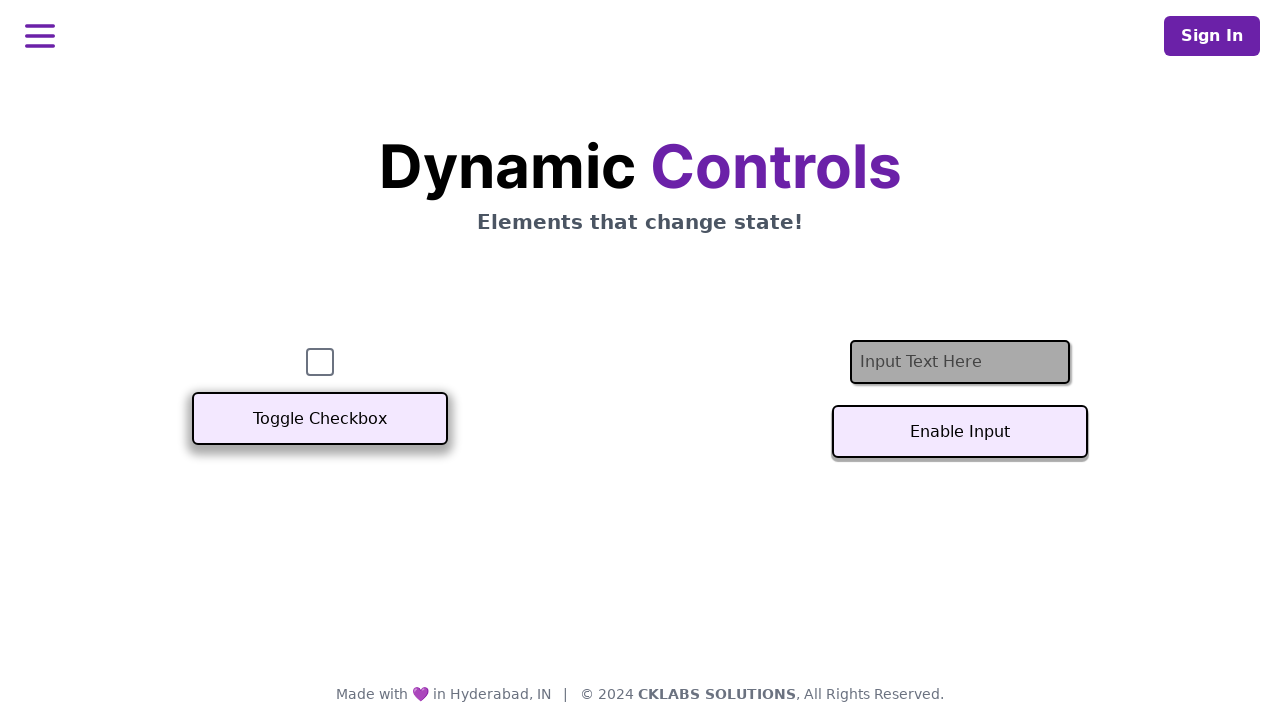

Clicked the checkbox to select it at (320, 362) on #checkbox
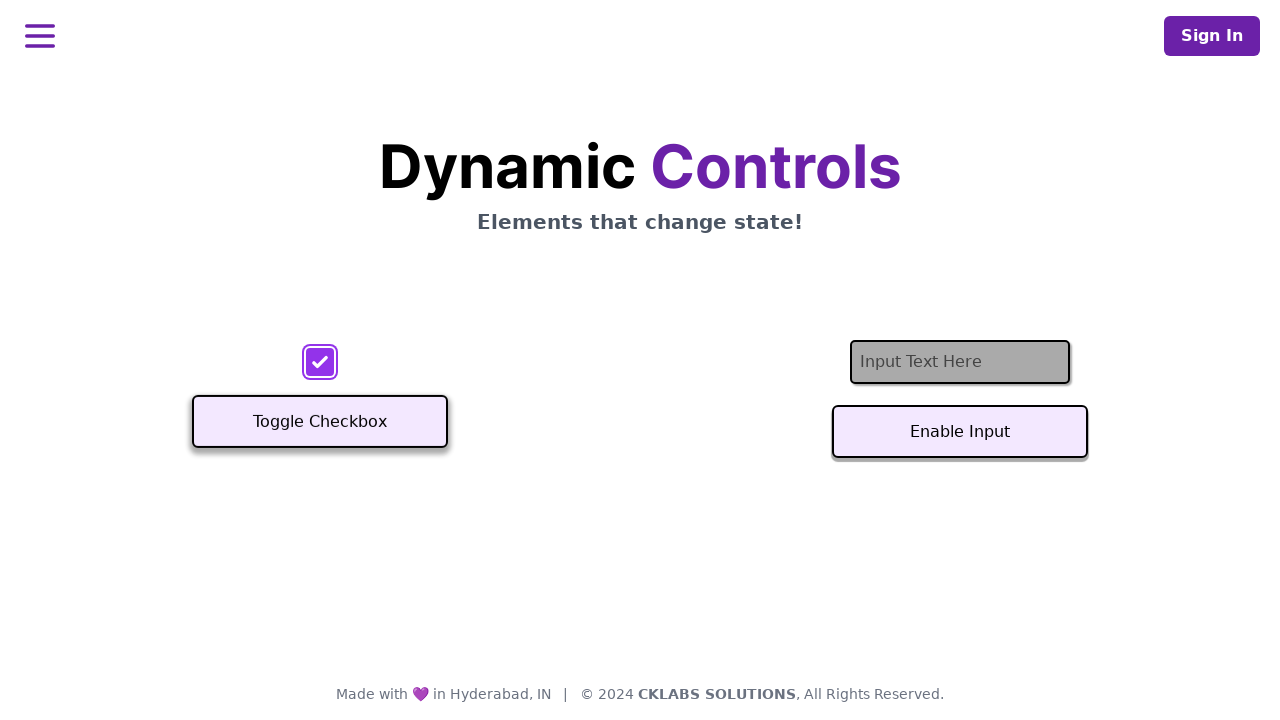

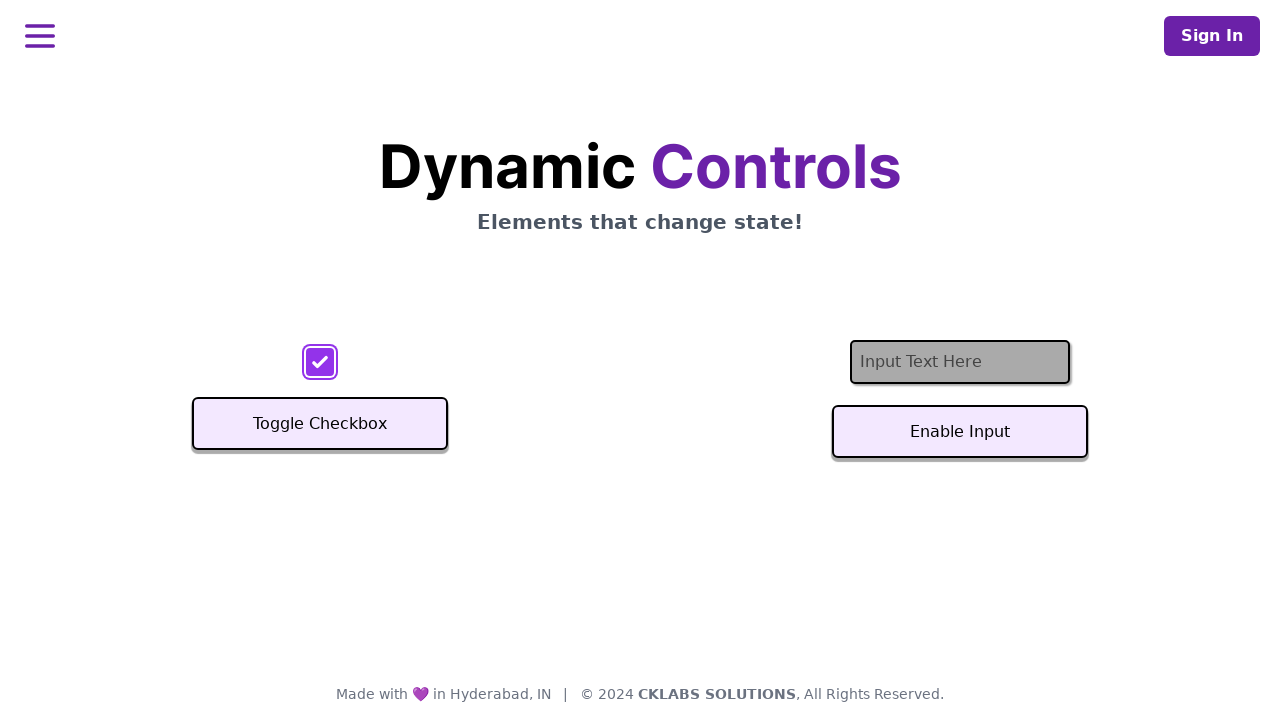